Tests registration form with mismatched email confirmation, verifying confirmation error message

Starting URL: https://alada.vn/tai-khoan/dang-ky.html

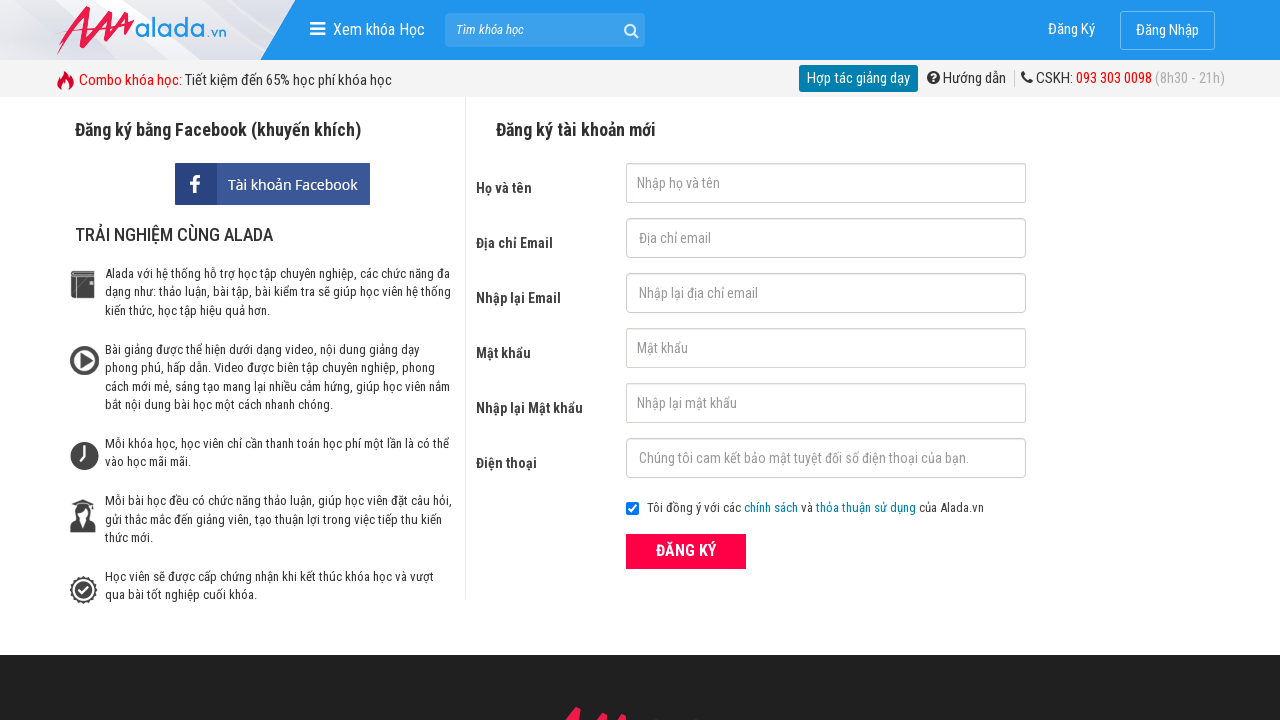

Filled first name field with 'Lina Smith' on #txtFirstname
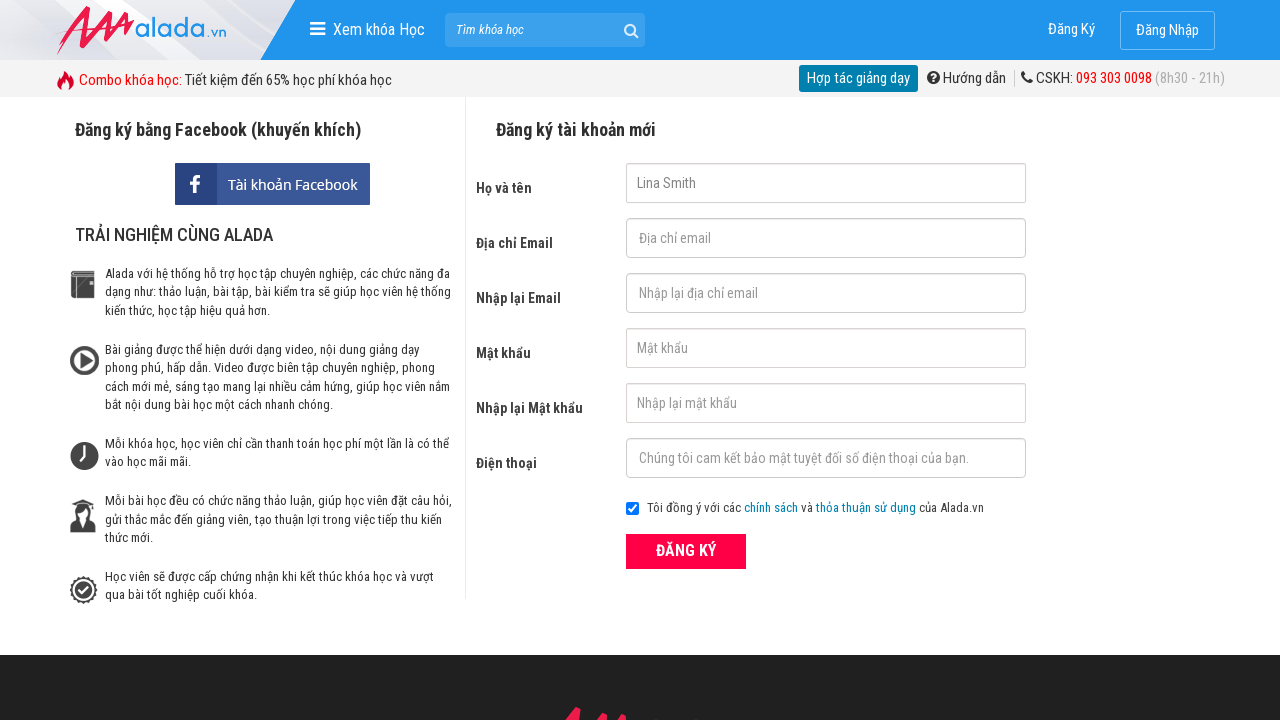

Filled email field with 'linasmtih@gmail.com' on #txtEmail
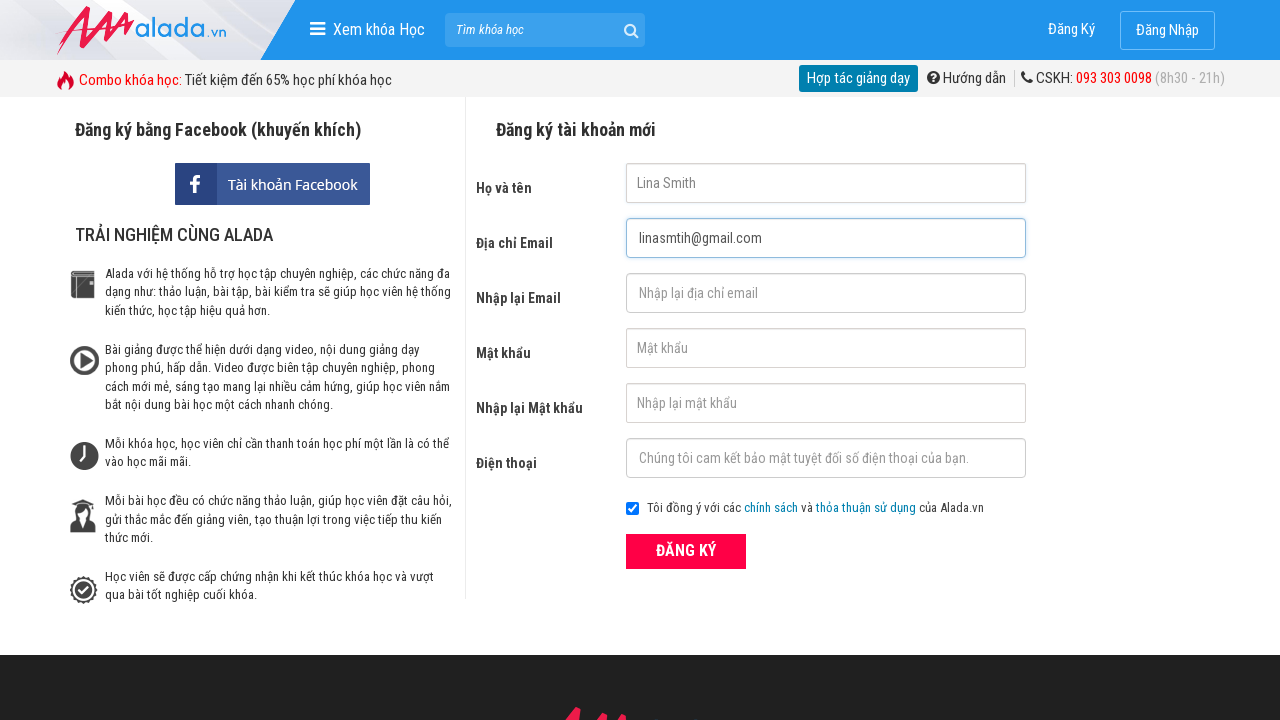

Filled confirmation email field with mismatched email '123@123@123' on #txtCEmail
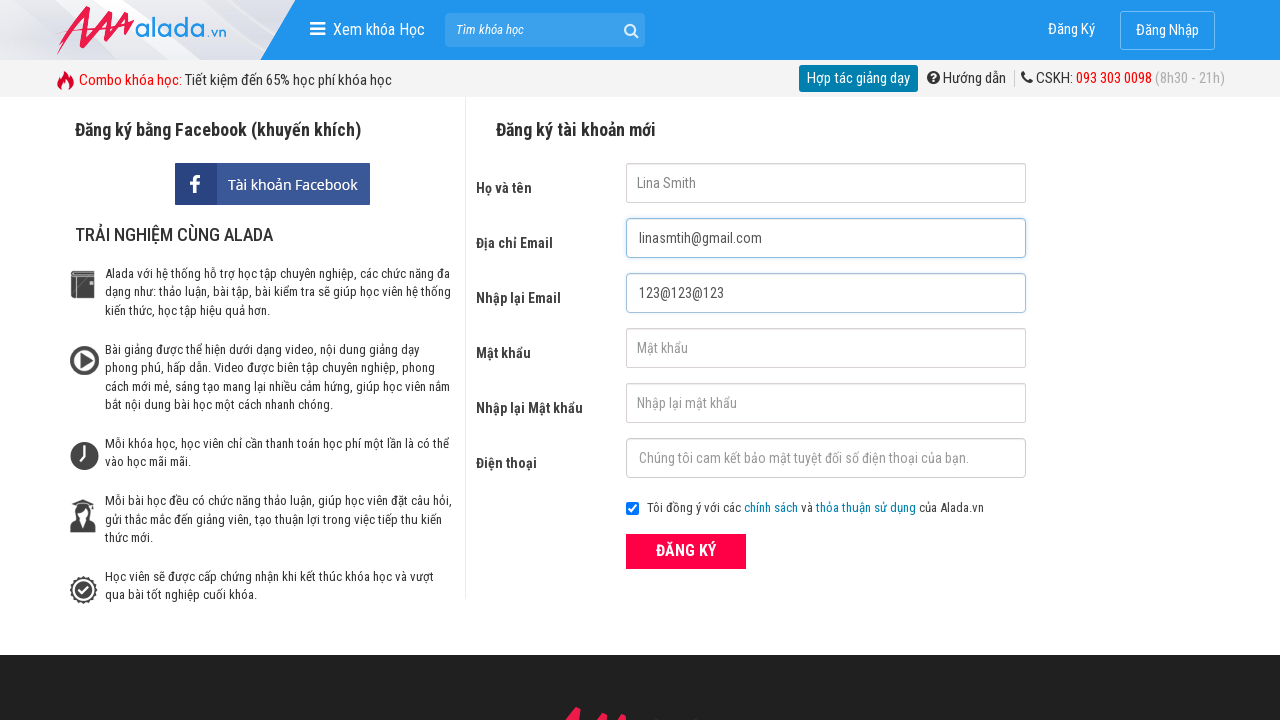

Filled password field with '123456' on #txtPassword
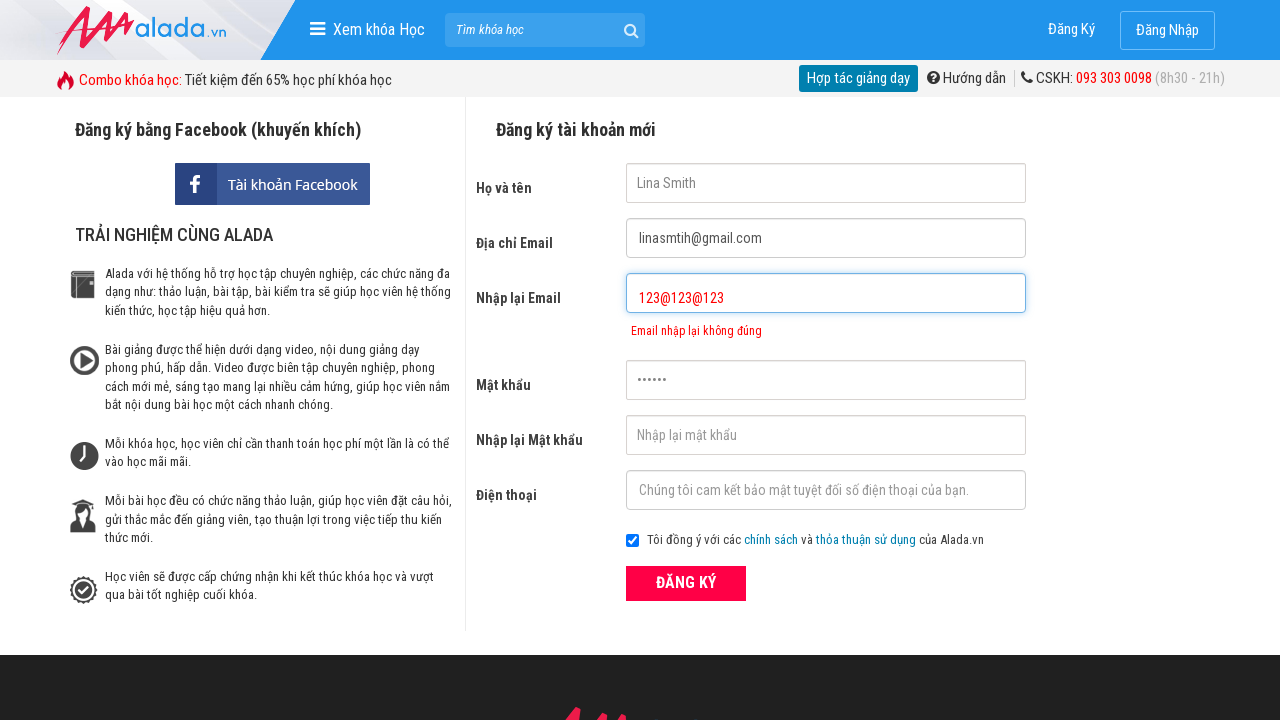

Filled confirm password field with '123456' on #txtCPassword
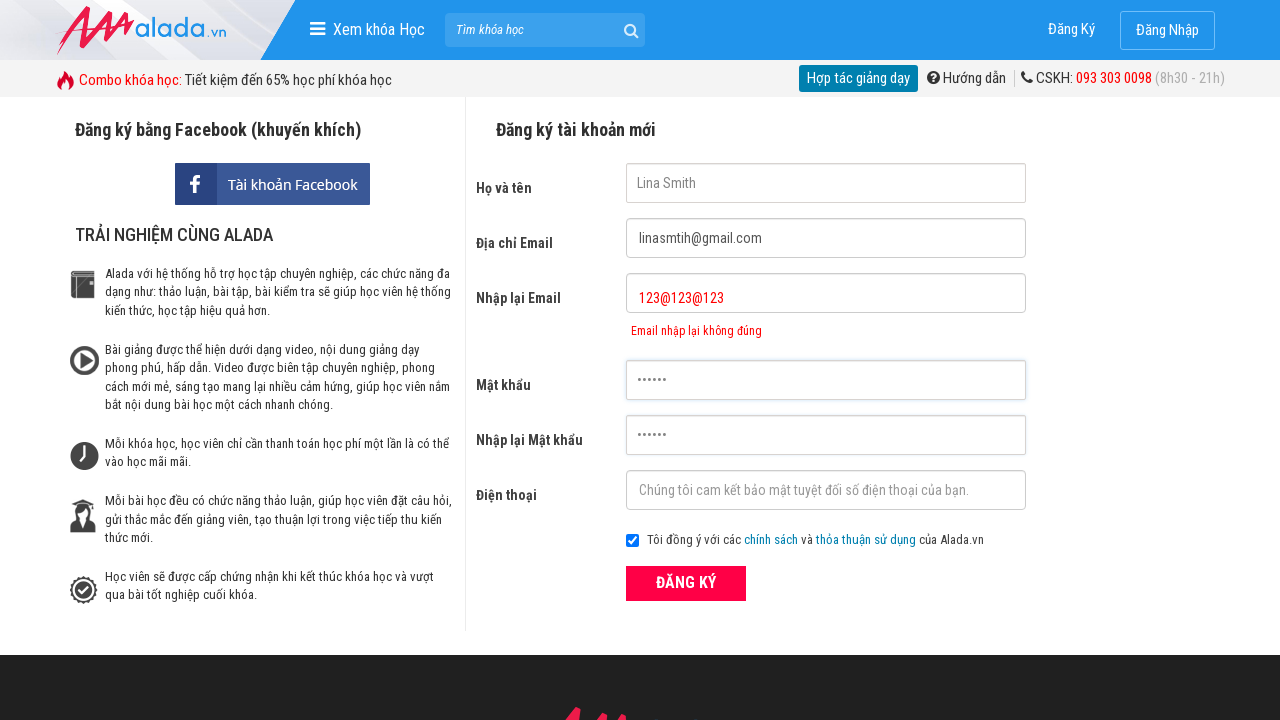

Filled phone field with '0987654321' on #txtPhone
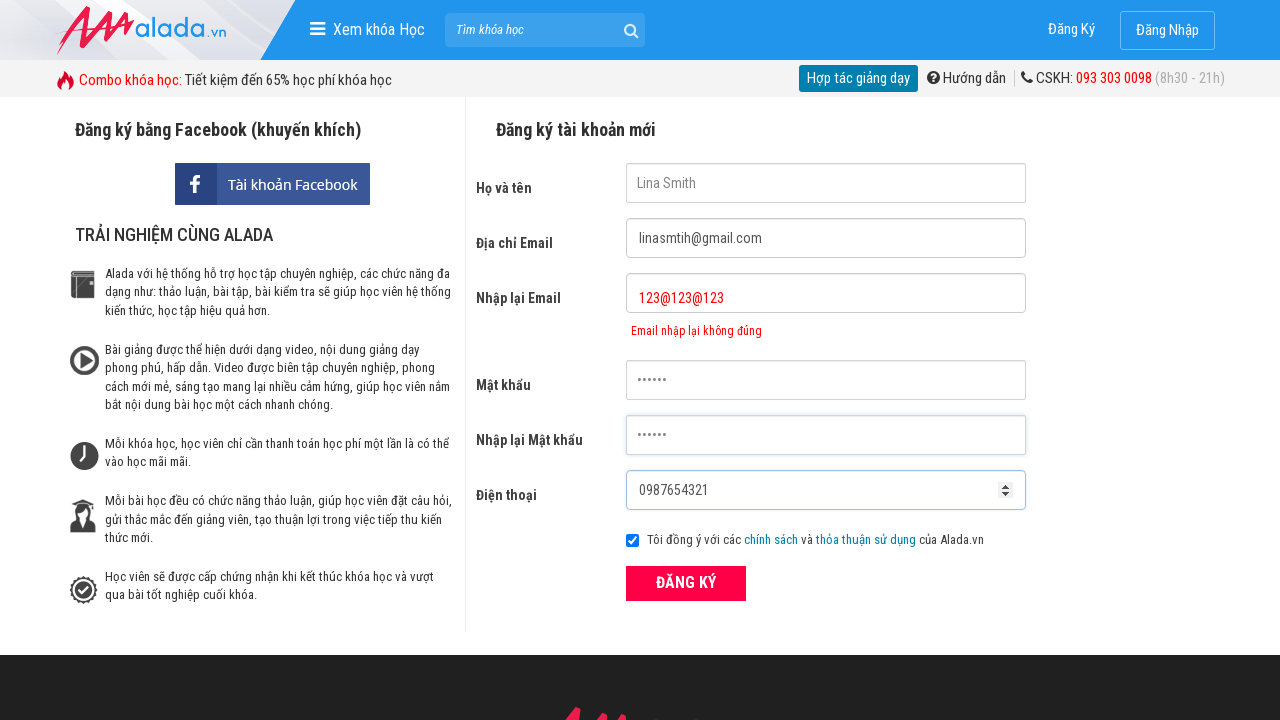

Clicked submit button to register at (686, 583) on xpath=//button[@type='submit']
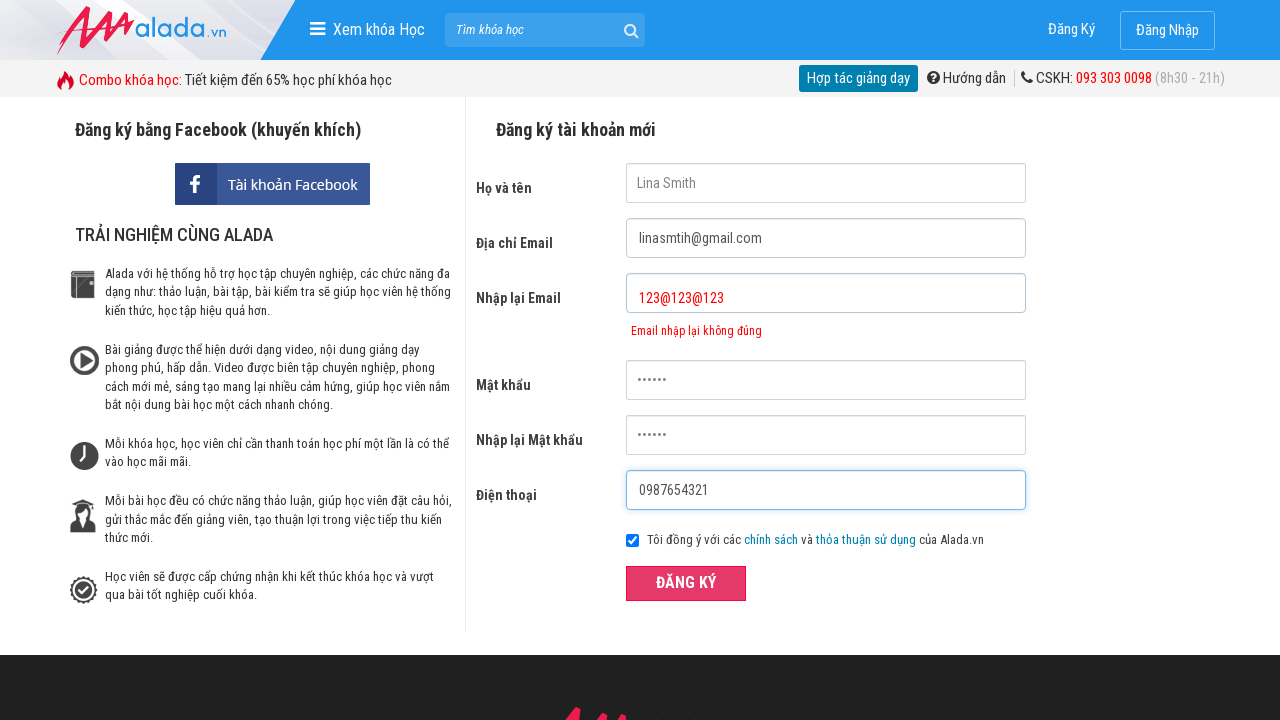

Waited for confirmation email error message to appear
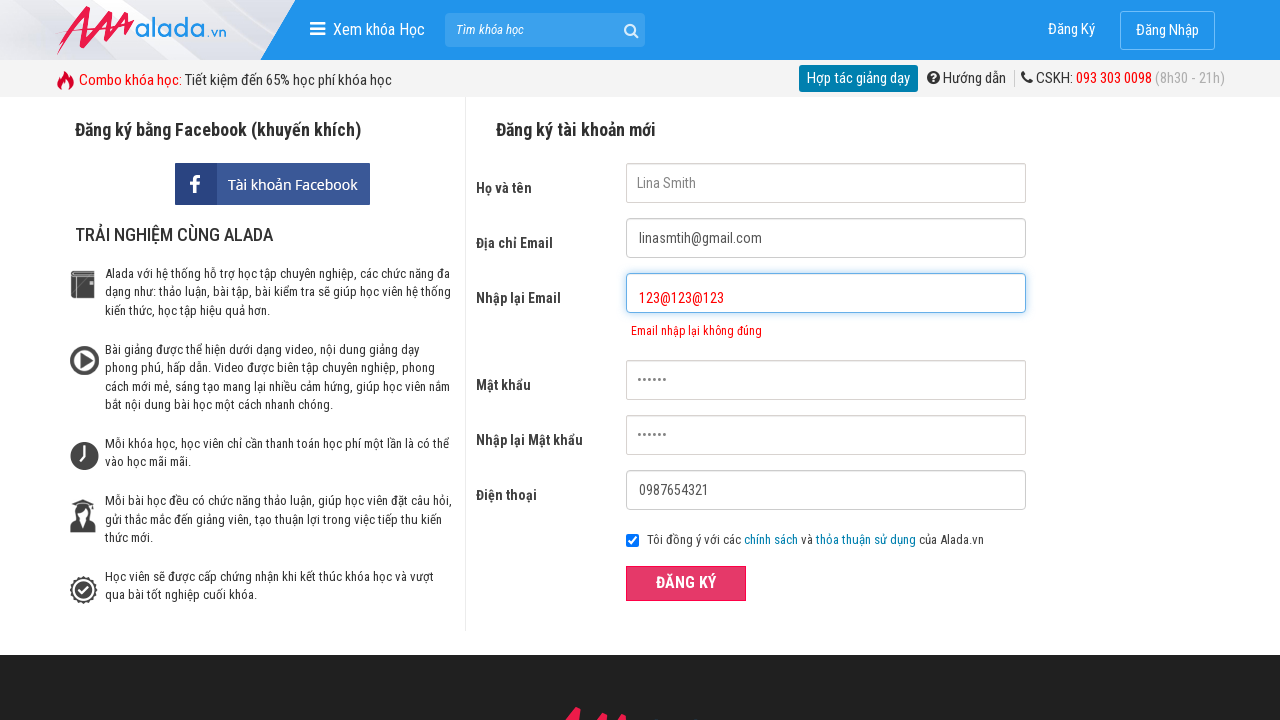

Verified confirmation email error message displays 'Email nhập lại không đúng'
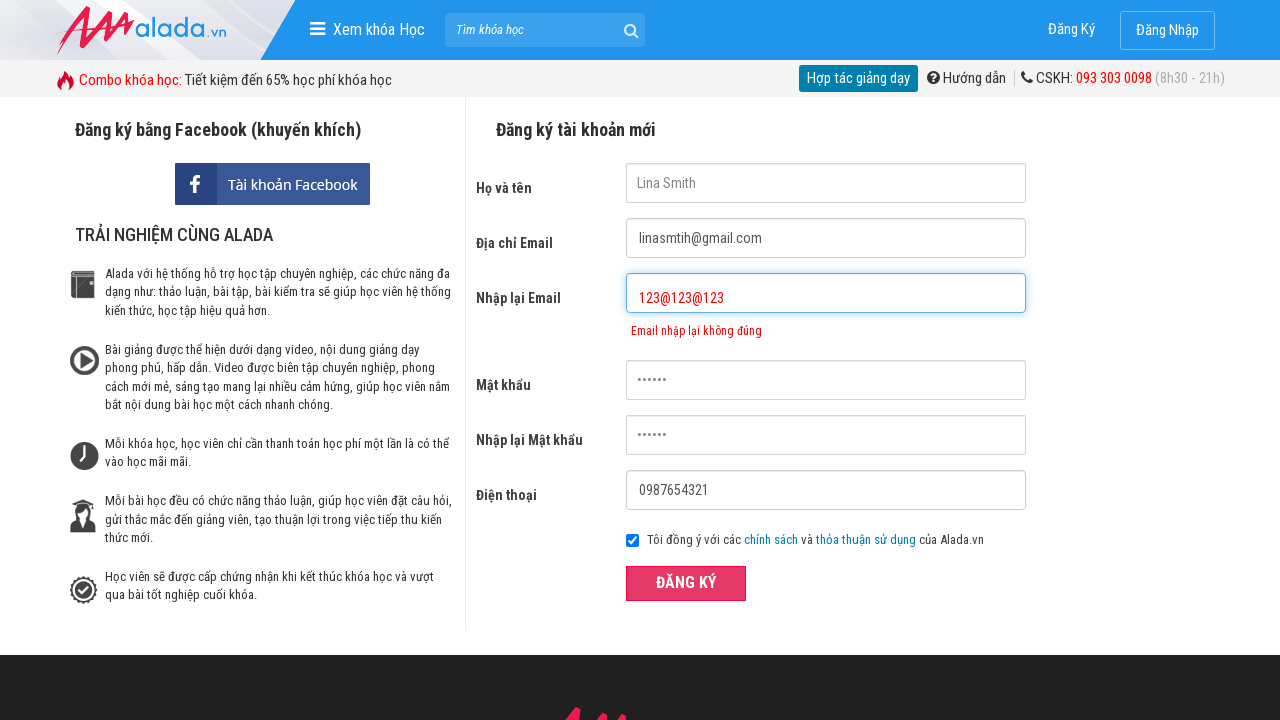

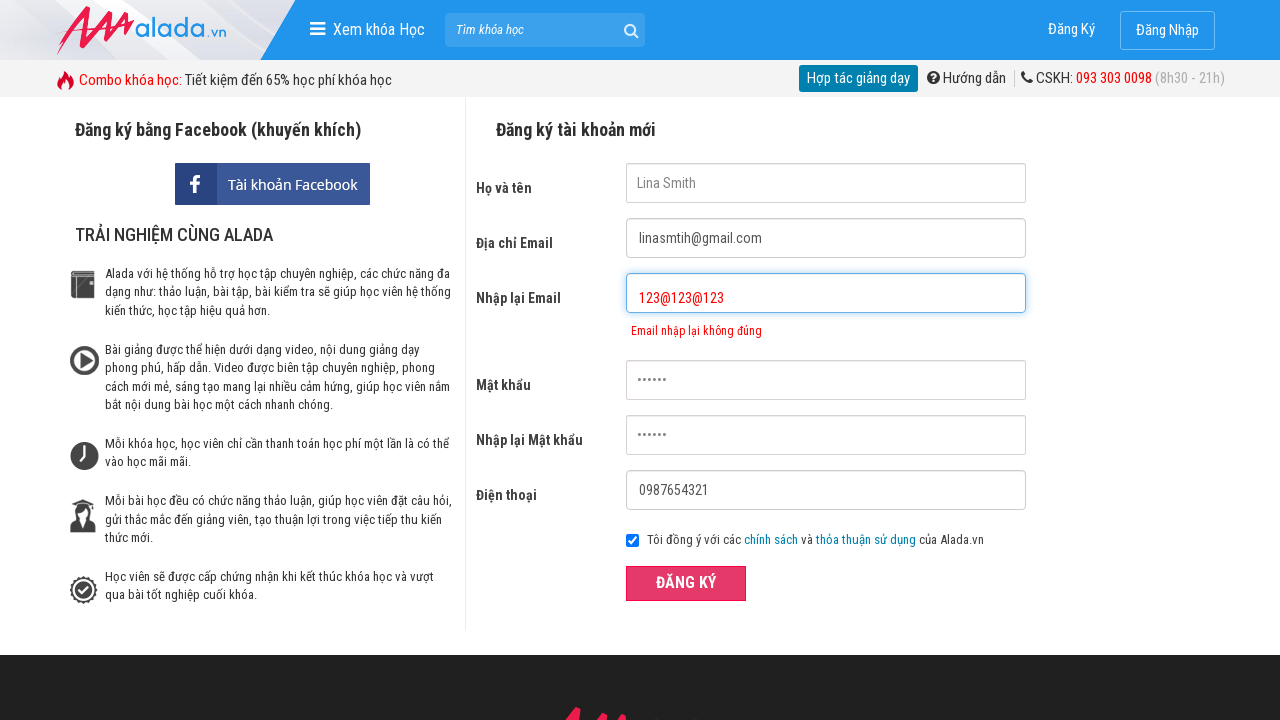